Navigates to Python.org homepage and verifies that event information is displayed in the events widget

Starting URL: https://www.python.org/

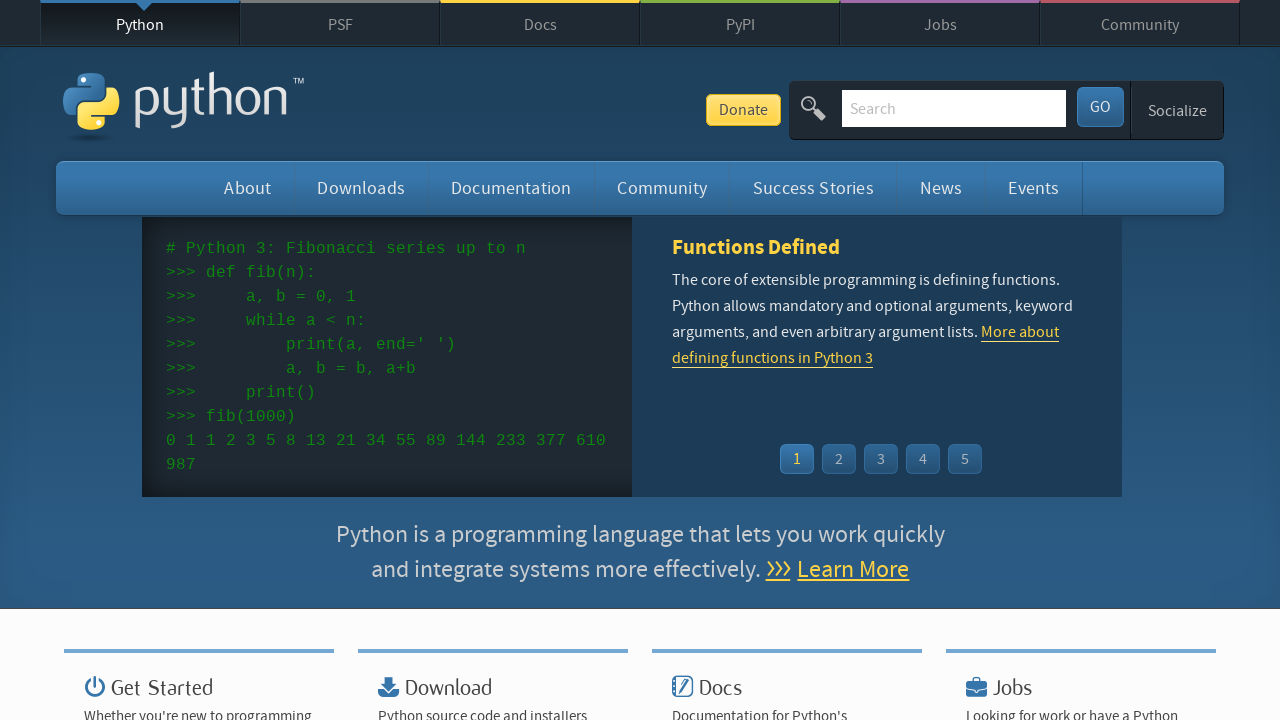

Navigated to Python.org homepage
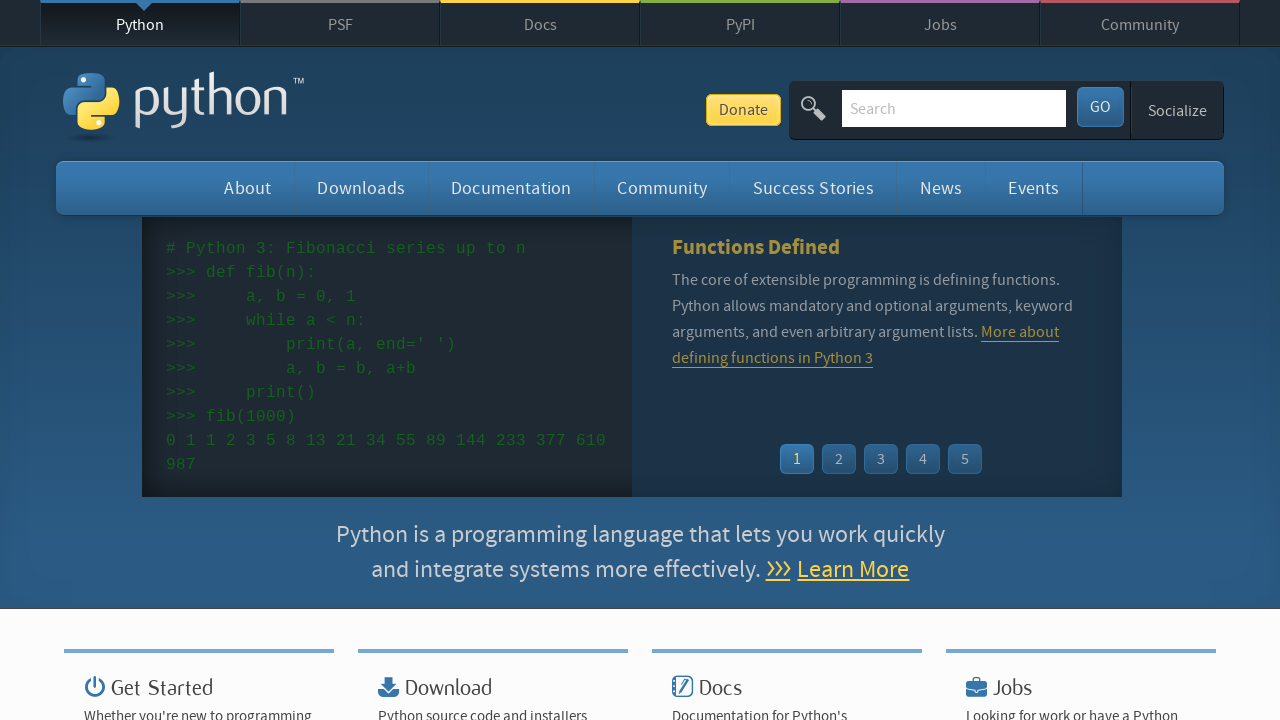

Event widget loaded on the page
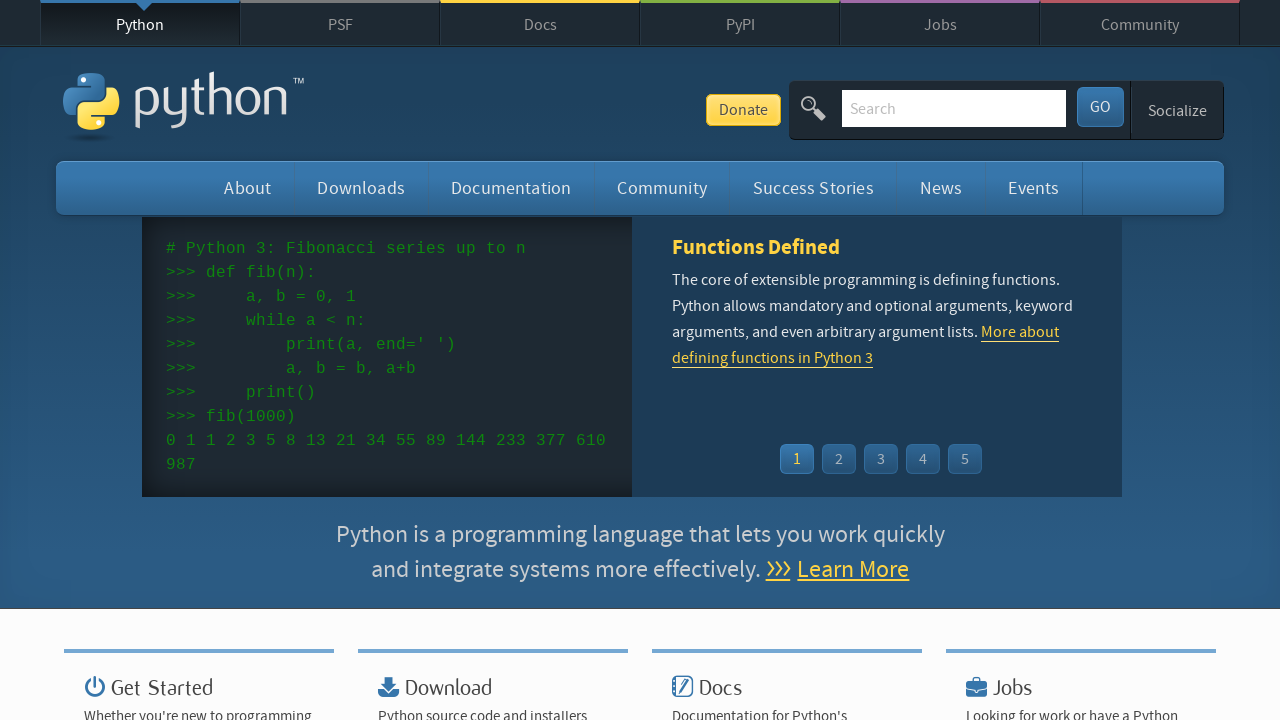

Event time information is displayed in the widget
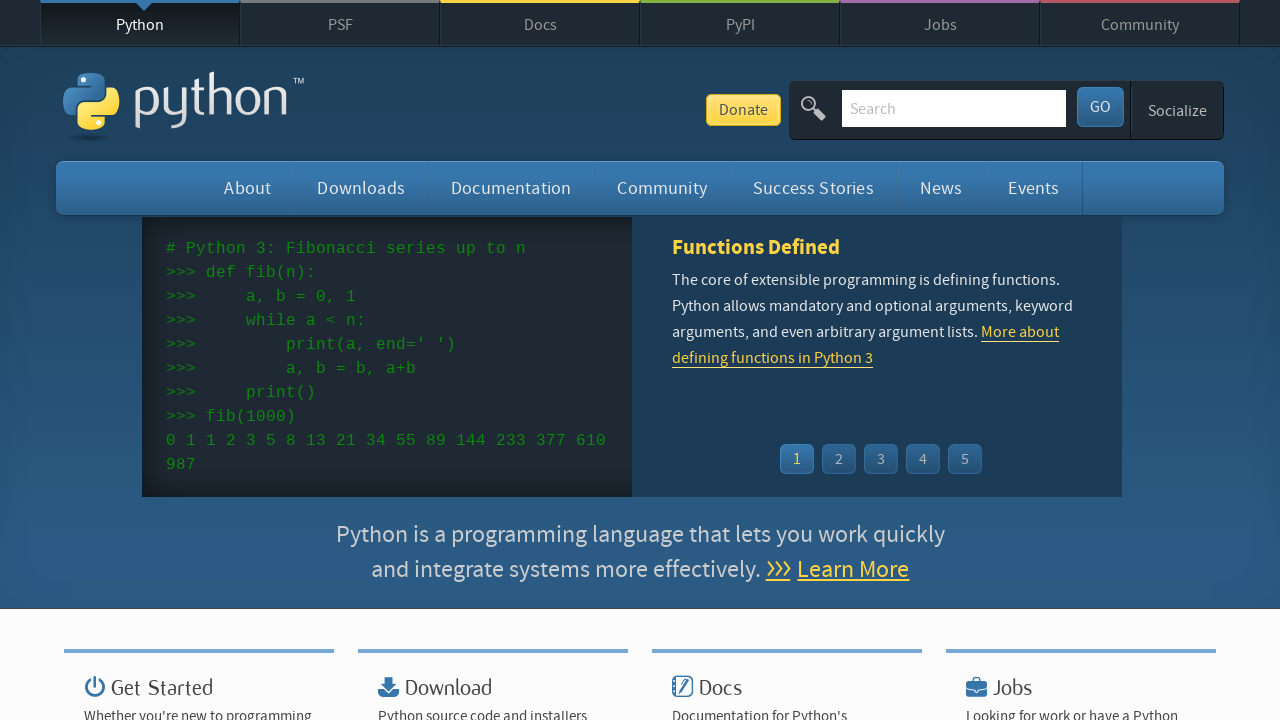

Event links and names are displayed in the widget
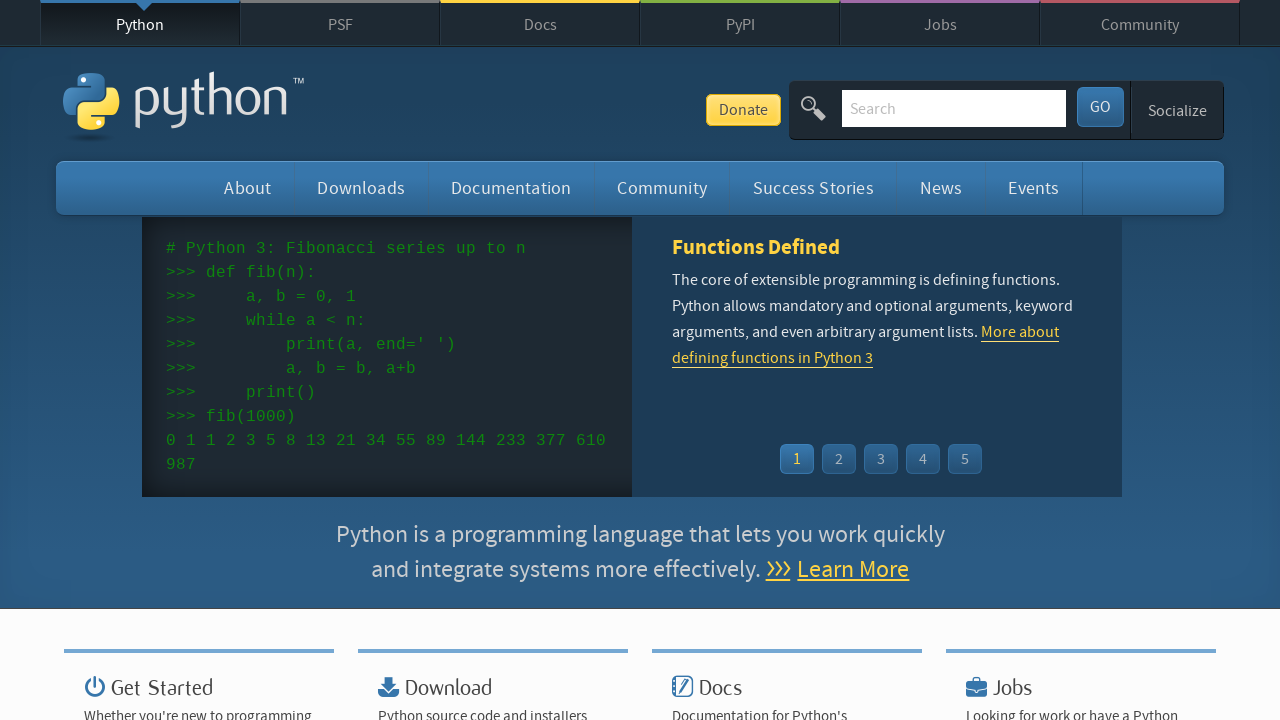

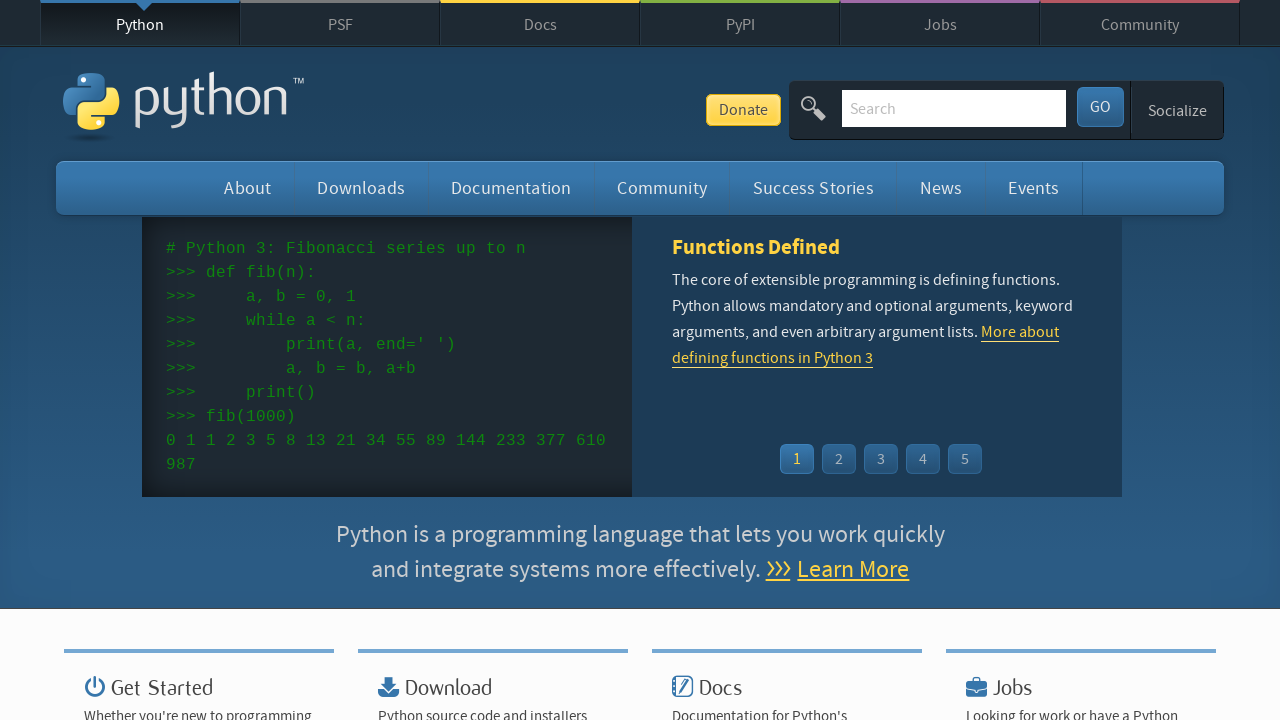